Verifies the page title of the Nail Spa A&S website

Starting URL: https://nailspaas.com/

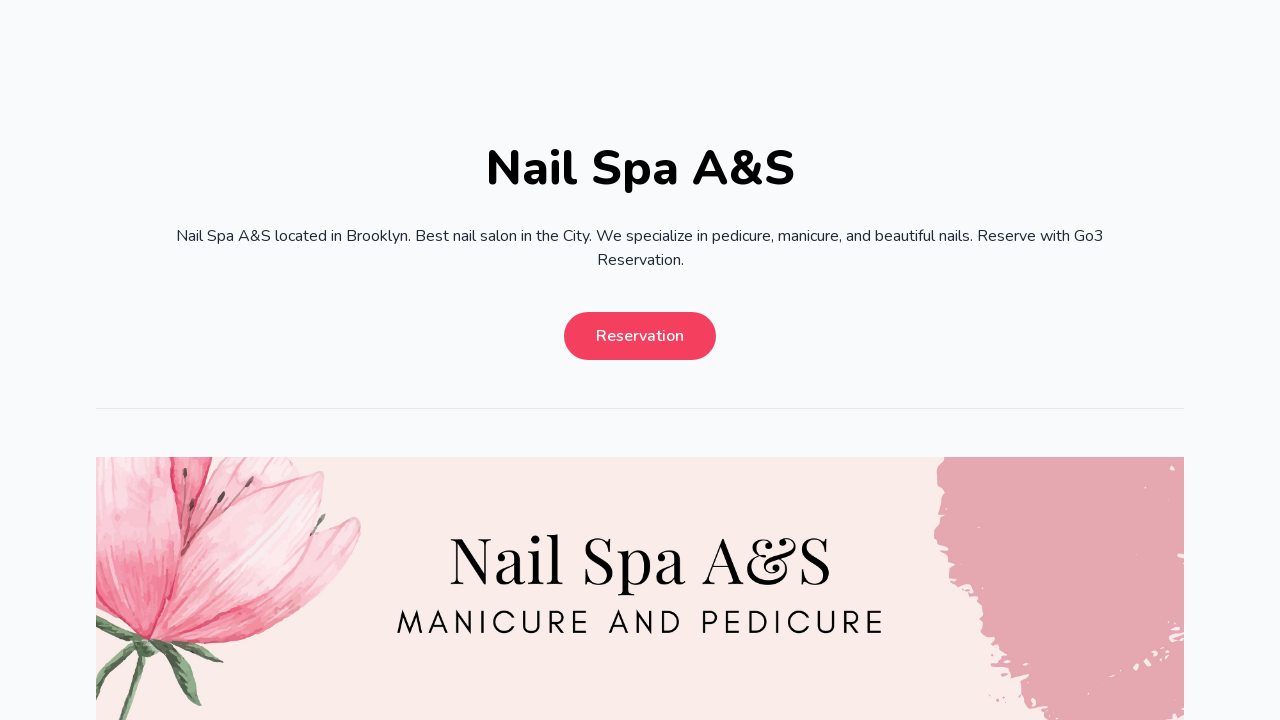

Waited for page to load (domcontentloaded state)
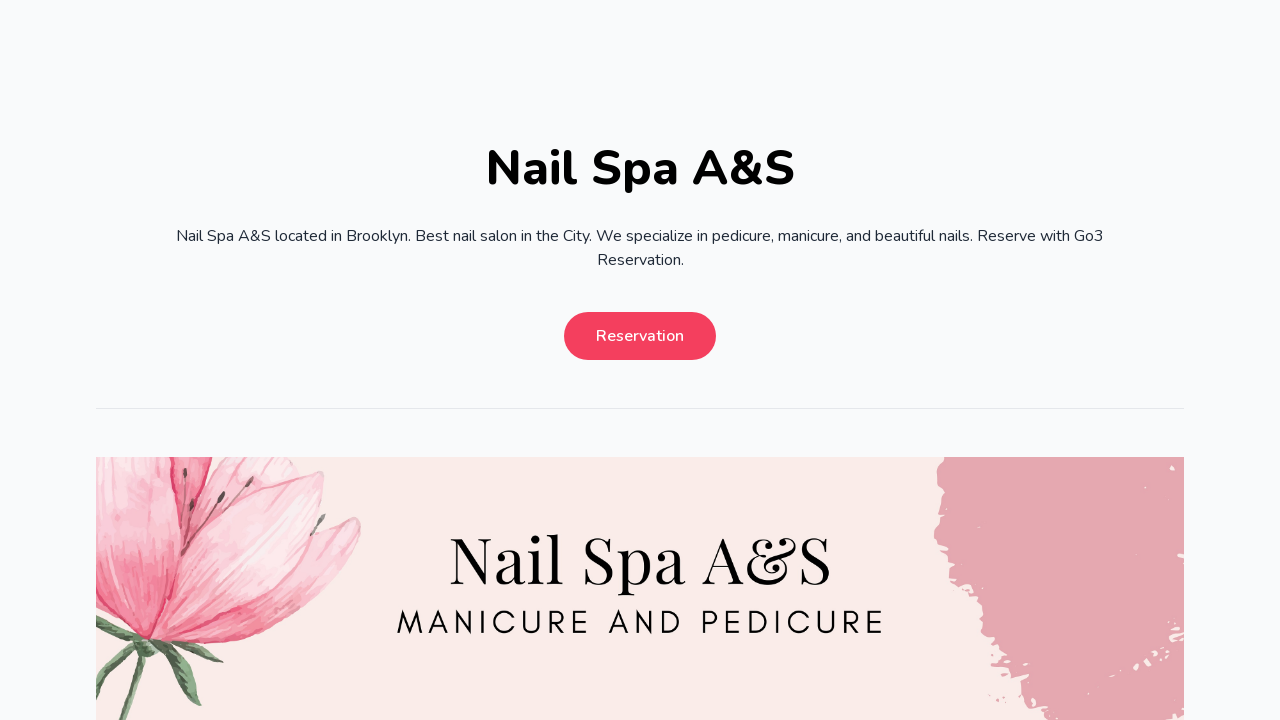

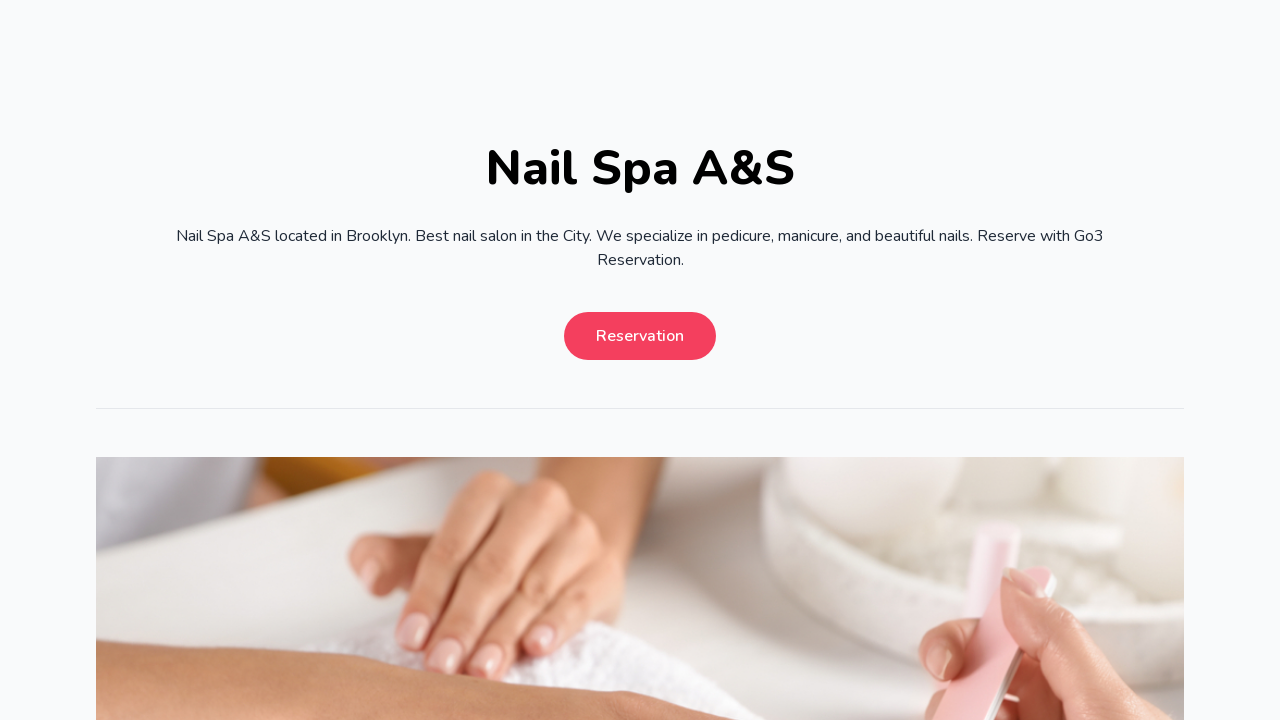